Tests clicking the MacOS radio button and verifying it becomes selected

Starting URL: https://devexpress.github.io/testcafe/example/

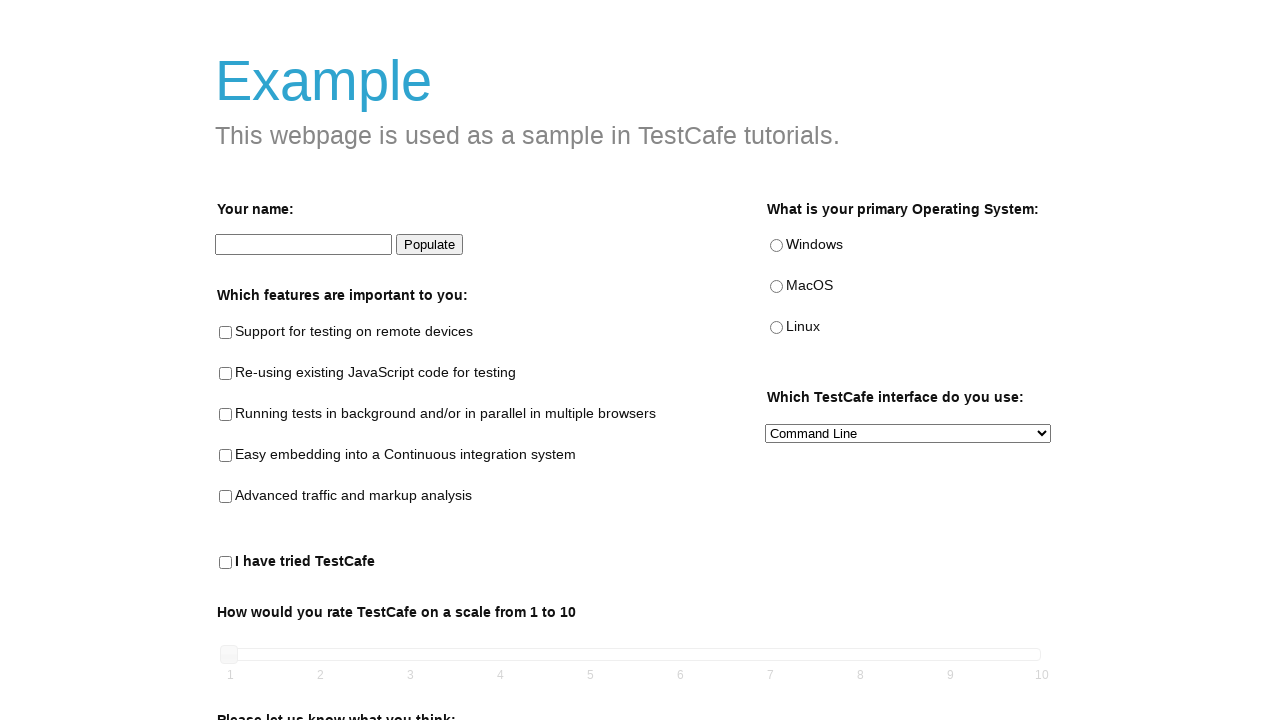

Navigated to TestCafe example page
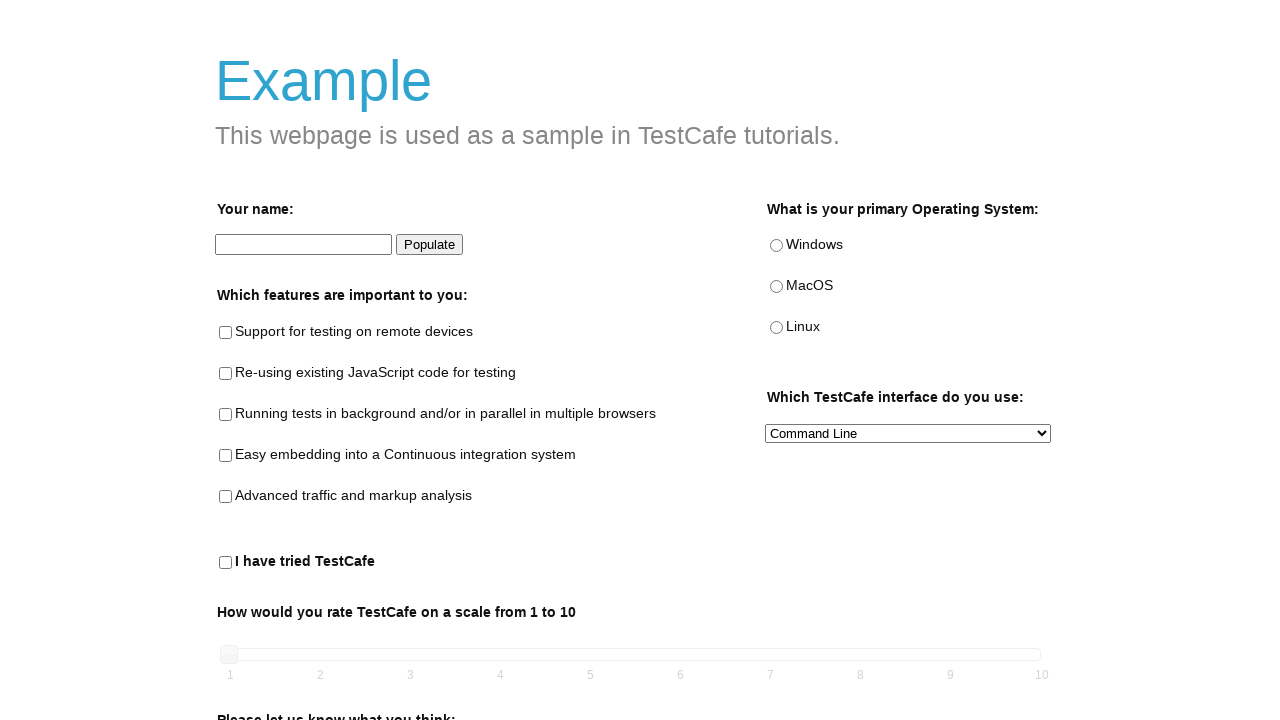

Clicked MacOS radio button at (776, 287) on internal:testid=[data-testid="macos-radio"s]
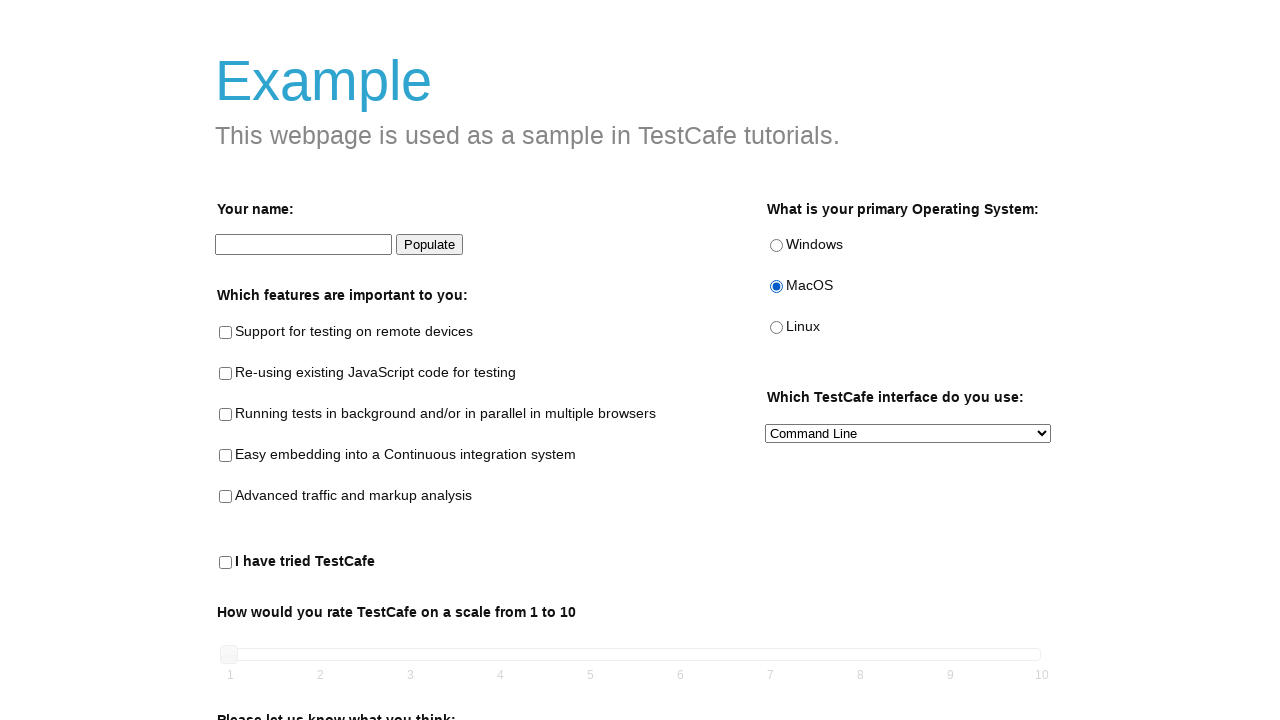

Verified MacOS radio button is selected
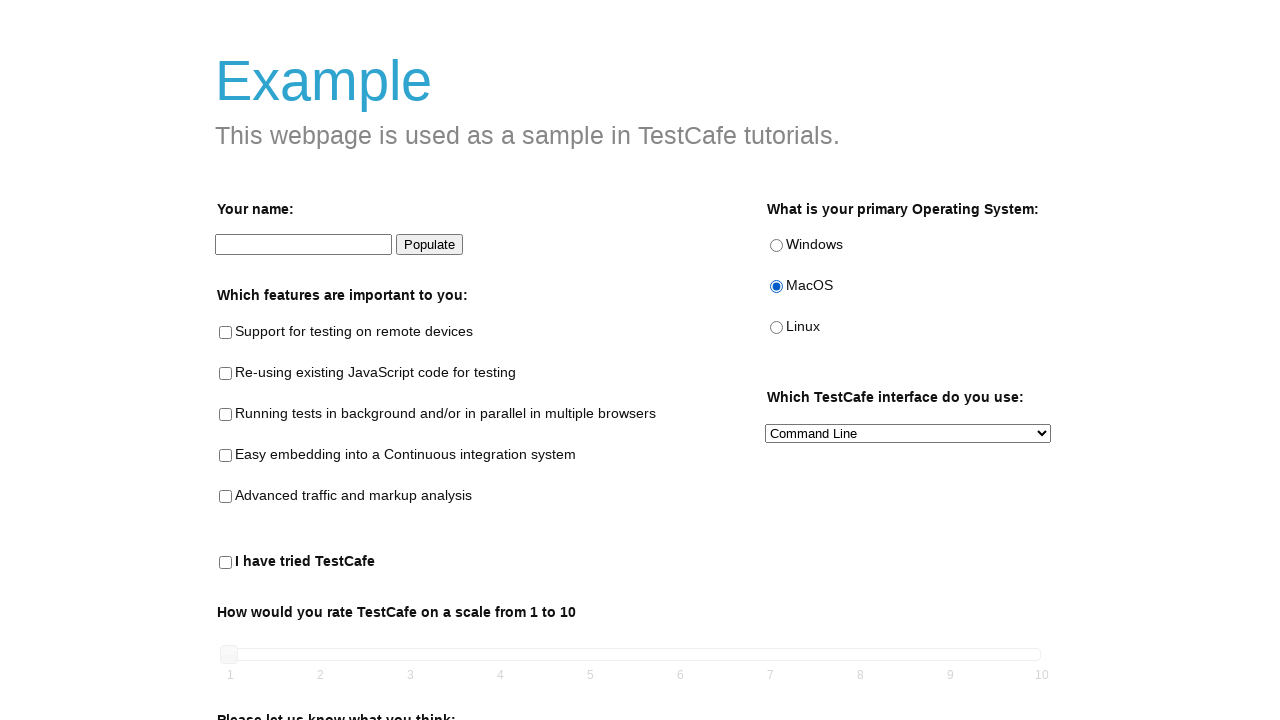

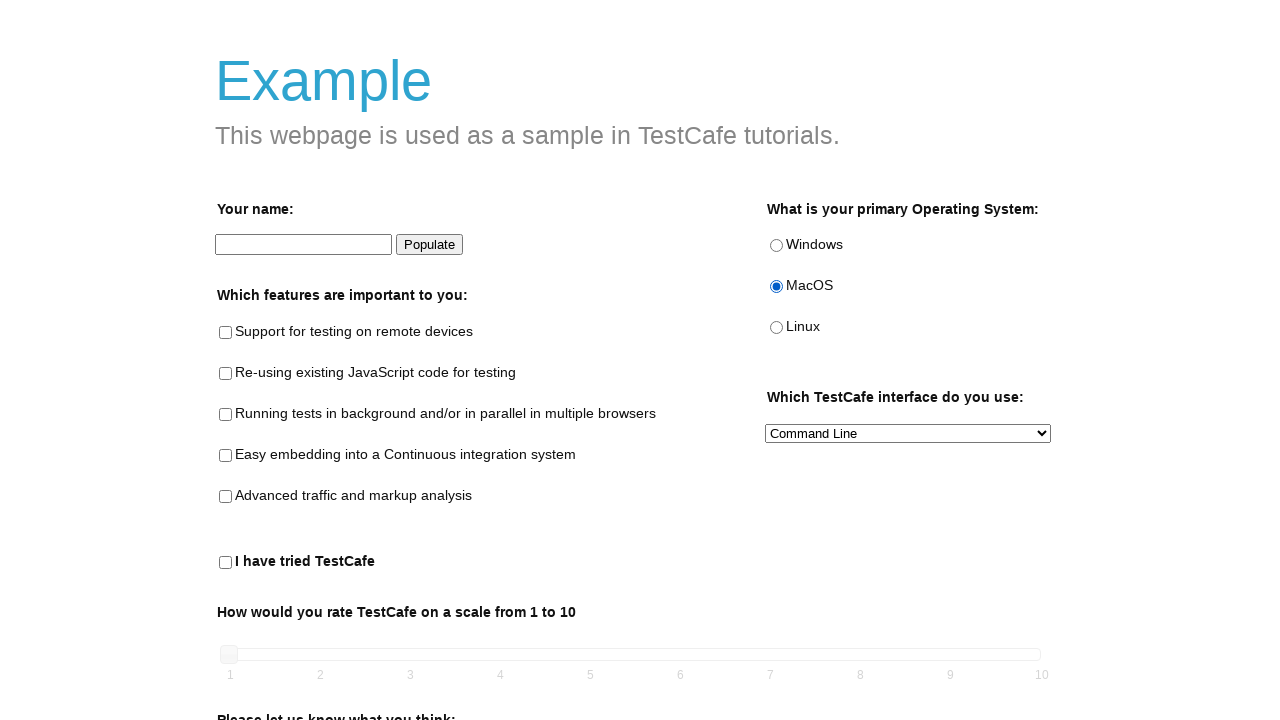